Tests that a specific resource link exists, is visible, and has the correct href attribute pointing to Microsoft documentation.

Starting URL: https://frankdoylezw.github.io/CSharp_Learning/

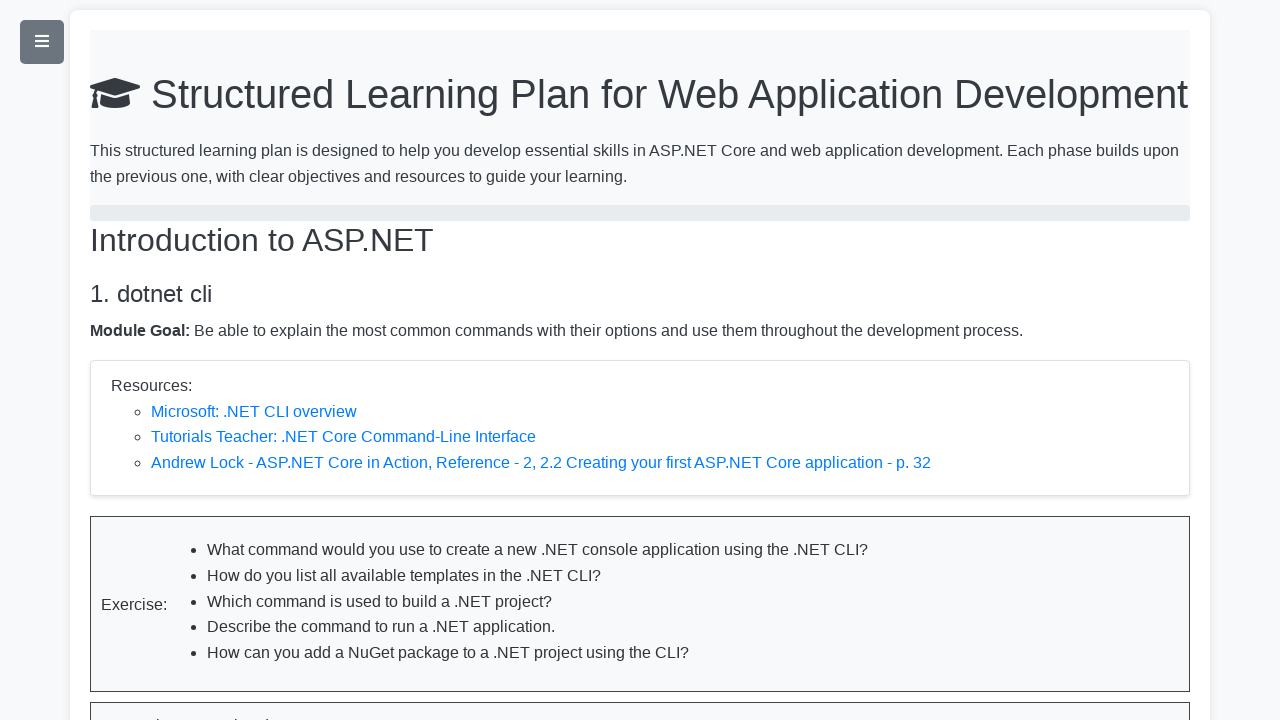

Navigated to CSharp Learning resource page
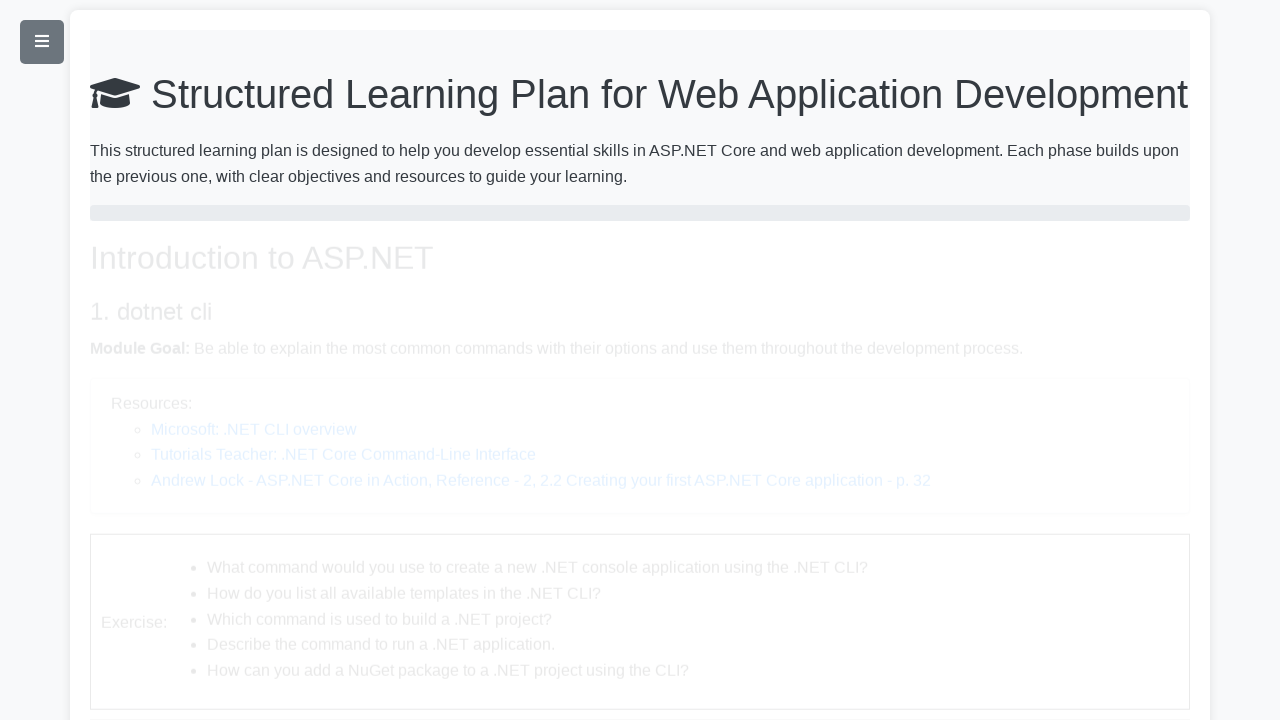

Located the .NET CLI overview link element
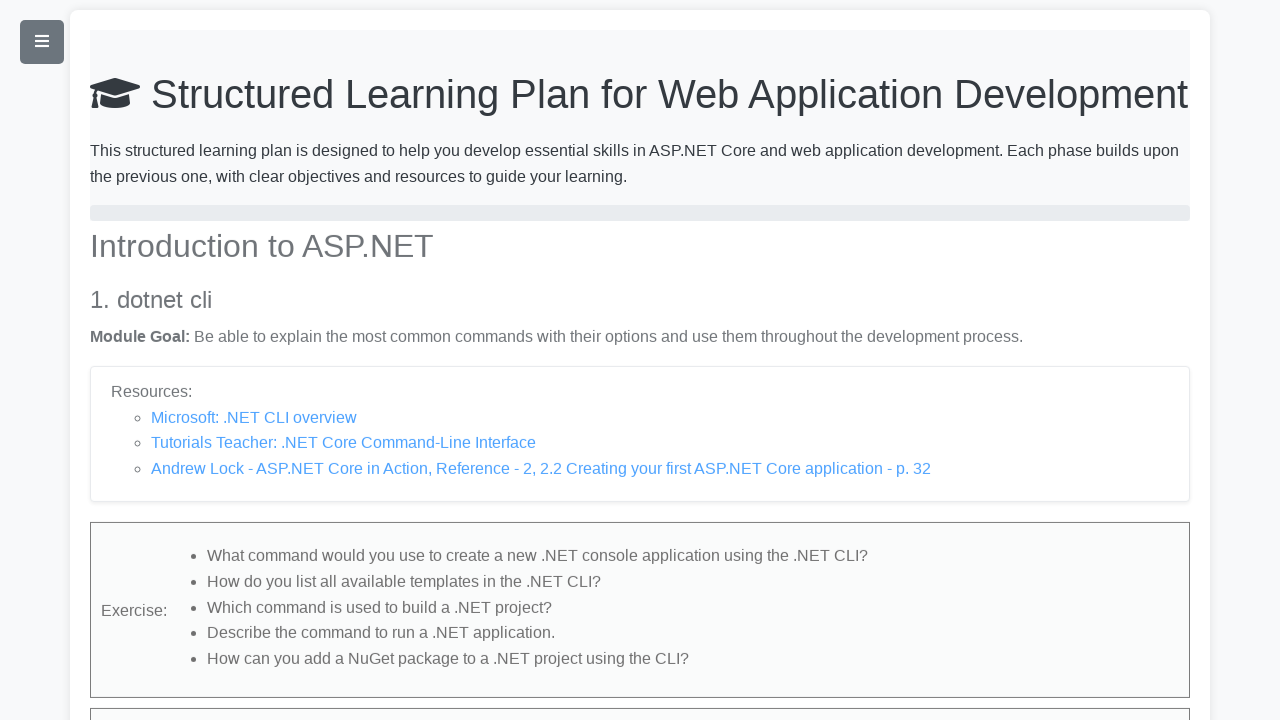

Verified that the .NET CLI overview link is visible on the page
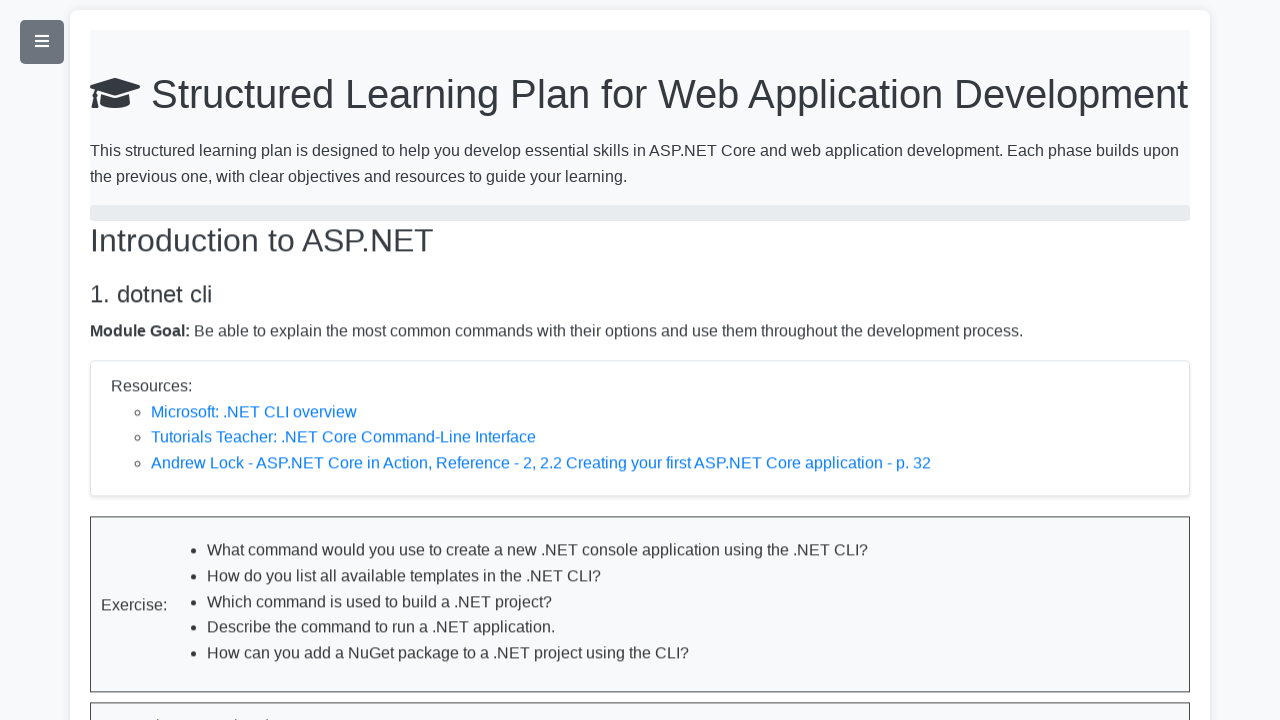

Retrieved href attribute from the .NET CLI overview link
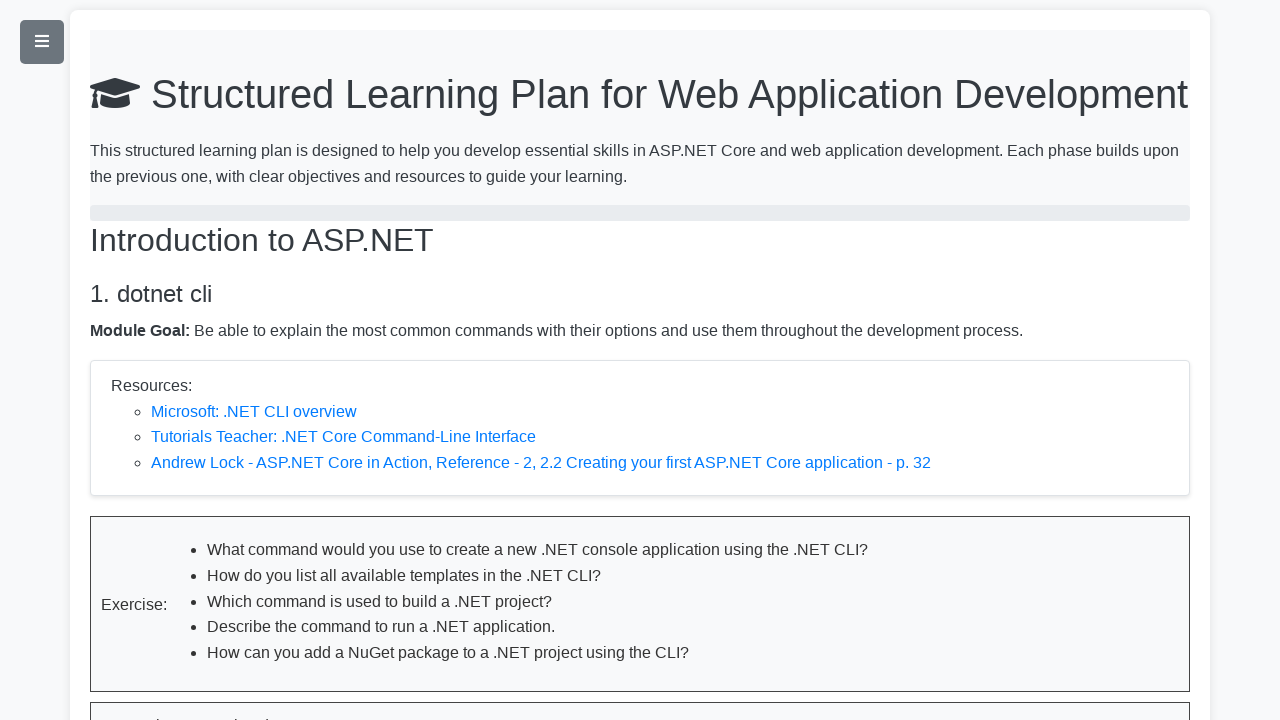

Verified that href points to correct Microsoft documentation URL
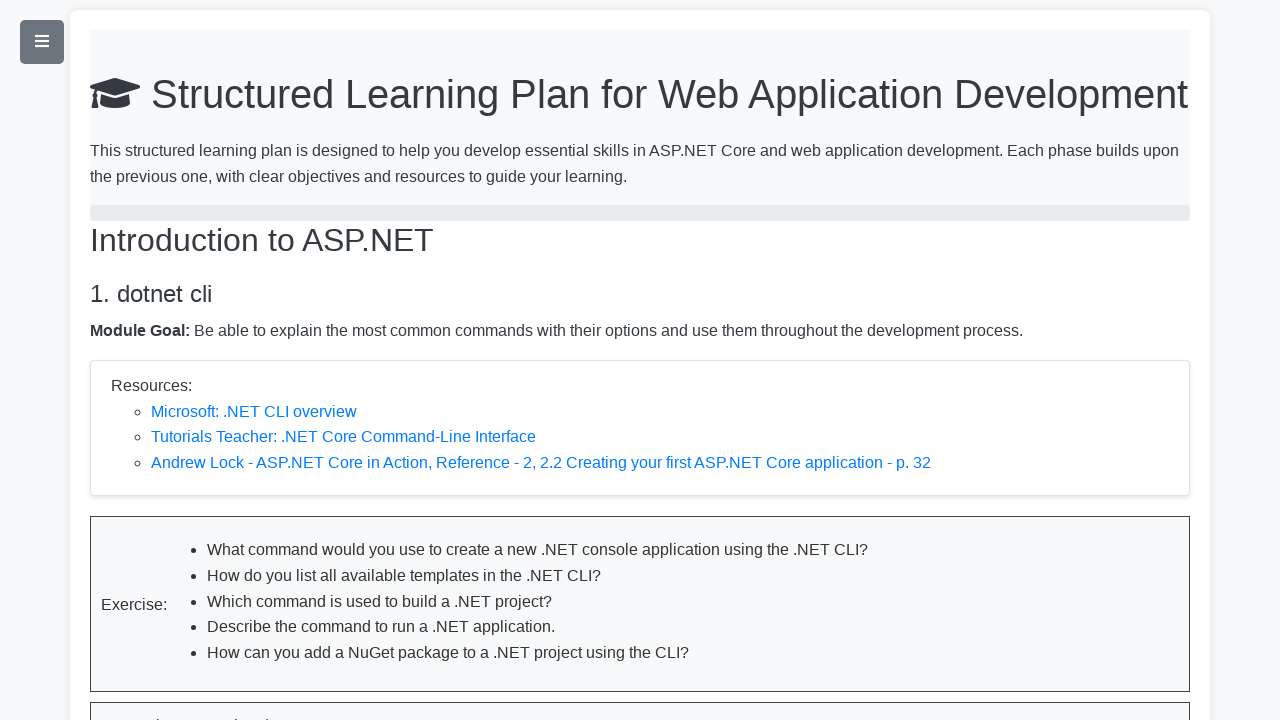

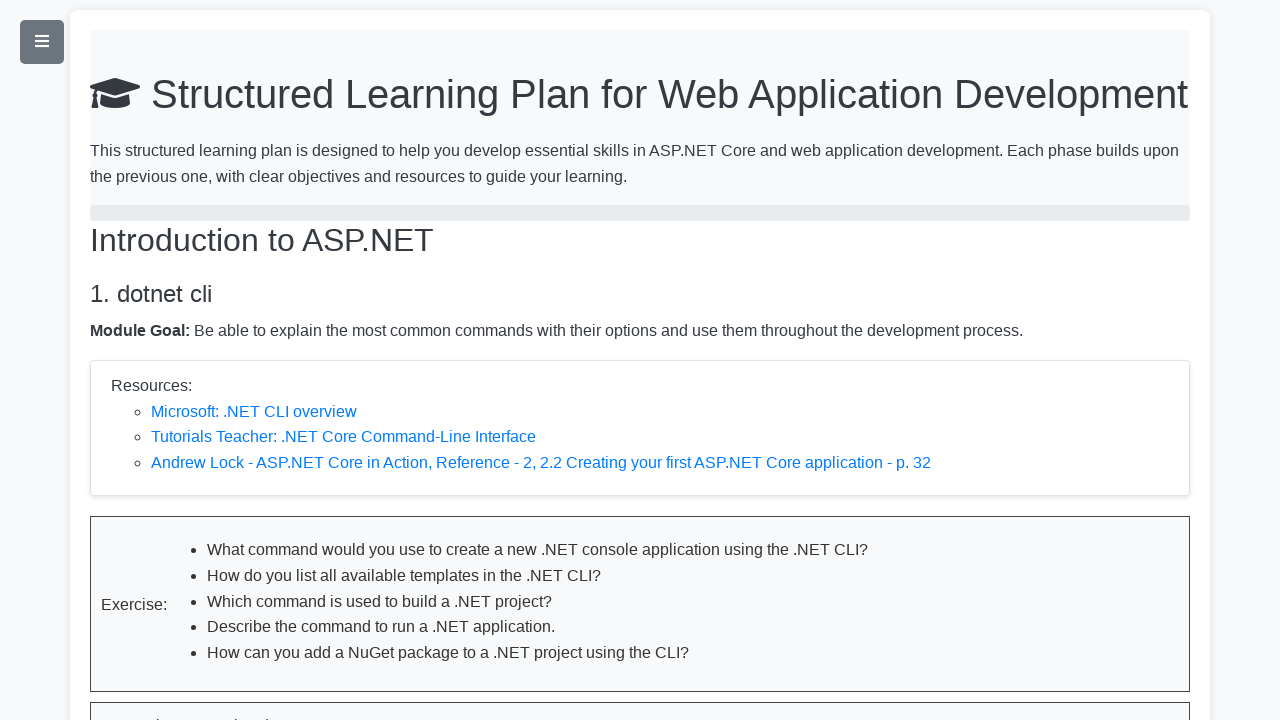